Tests the Saucedemo application by logging in with demo credentials, verifying the page header, and logging out

Starting URL: https://www.saucedemo.com/

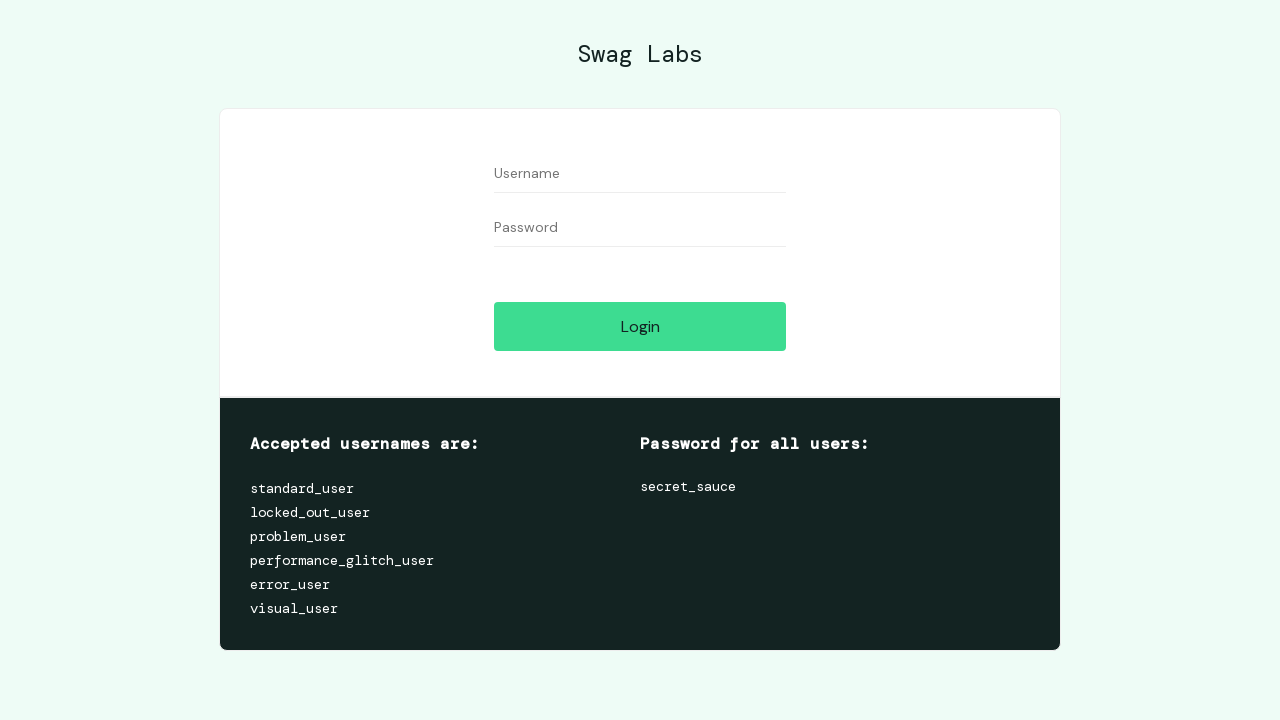

Filled username field with 'standard_user' on //input[@id='user-name']
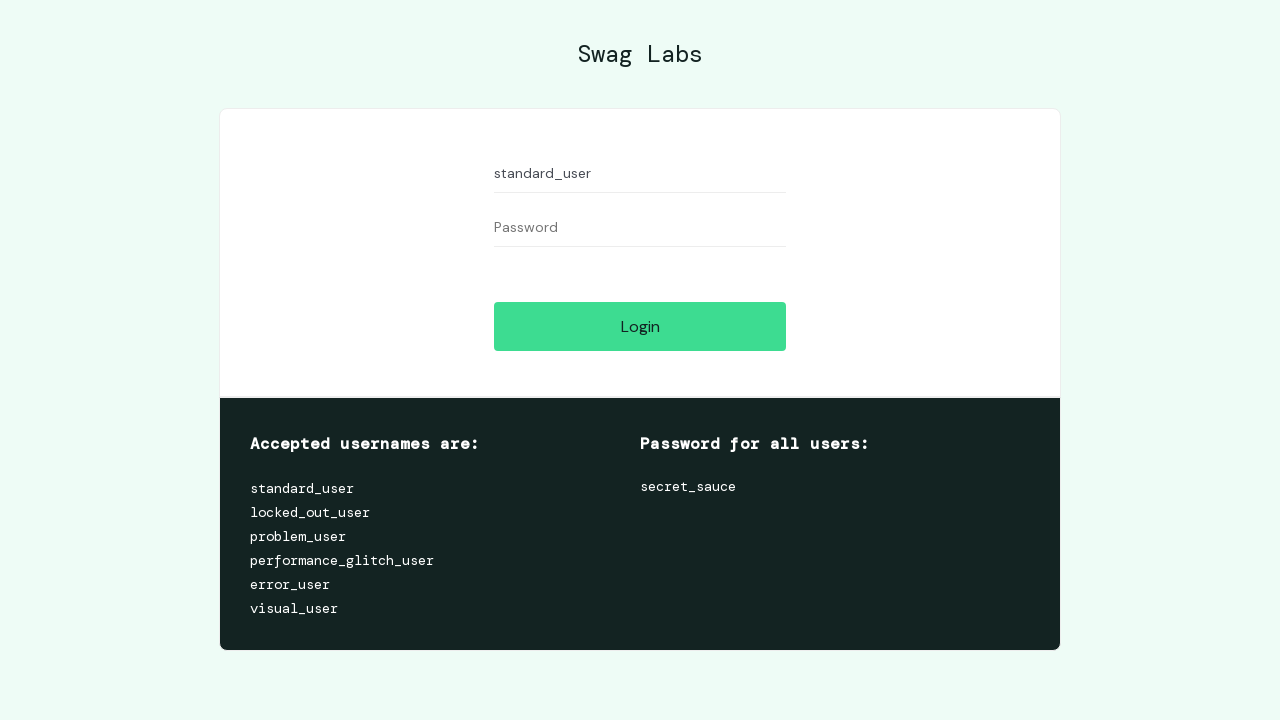

Filled password field with 'secret_sauce' on //input[@id='password']
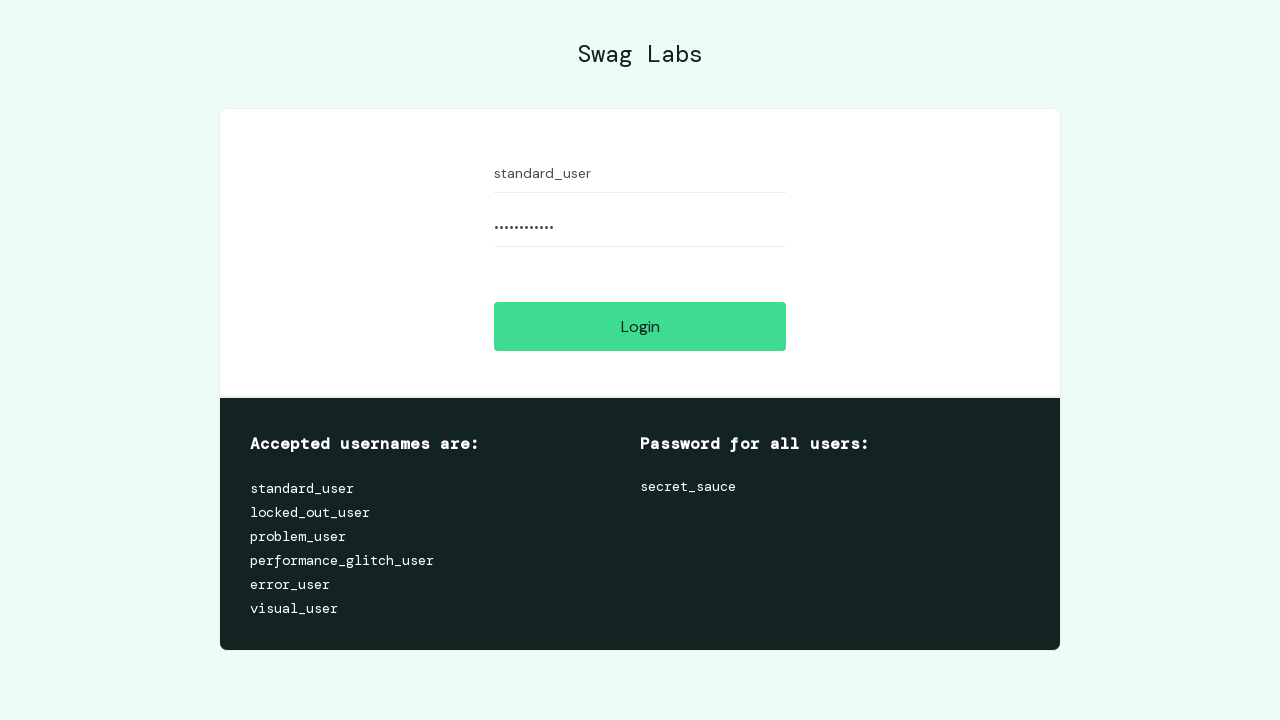

Clicked login button at (640, 326) on xpath=//input[@name='login-button']
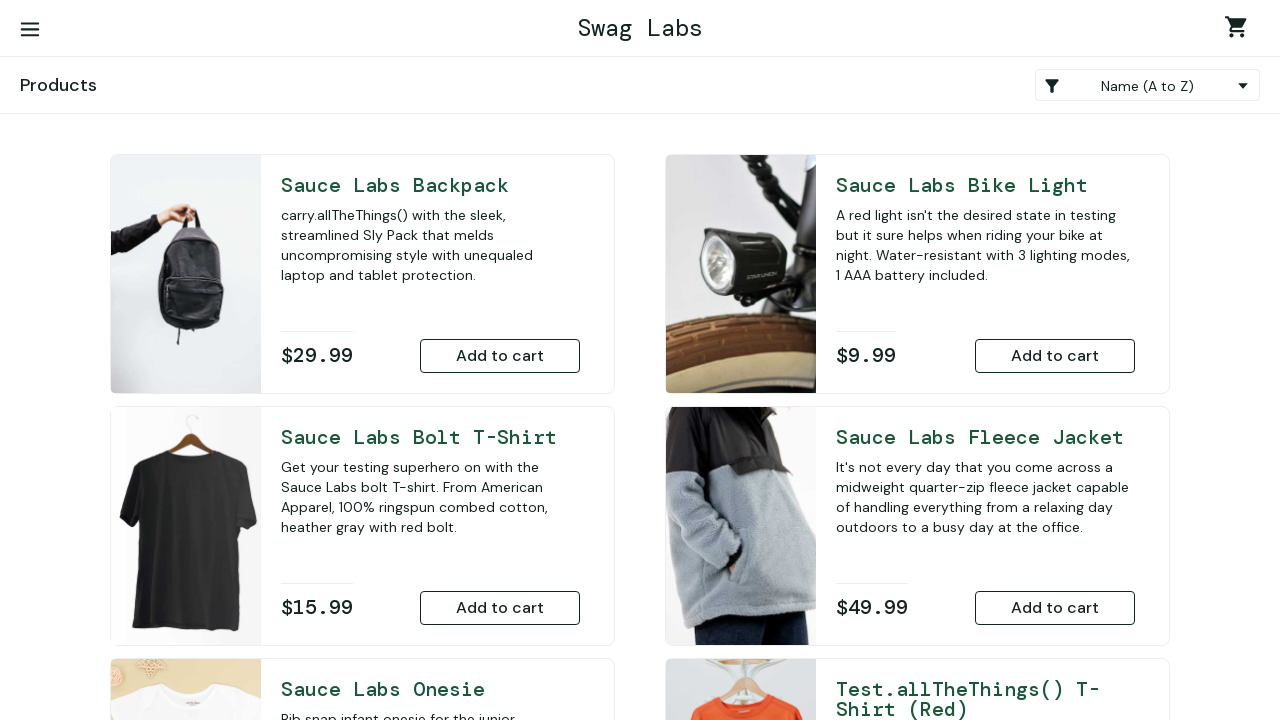

Verified Swag Labs page header appeared
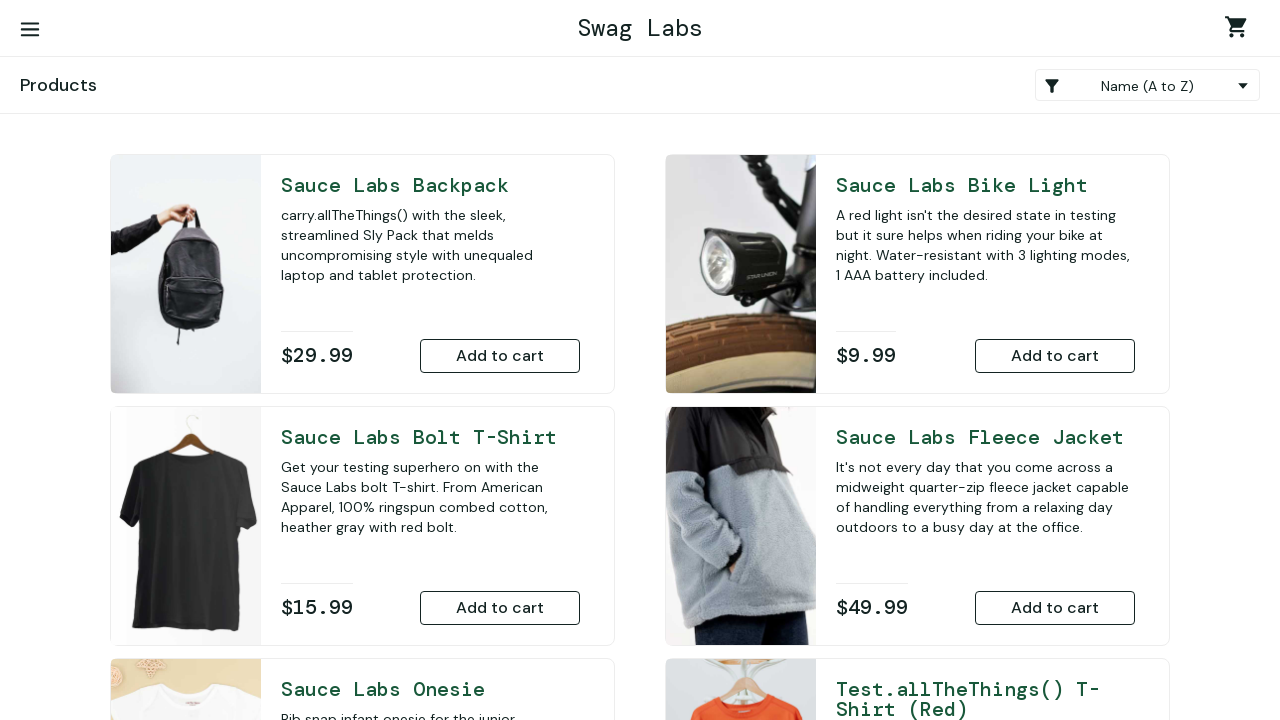

Opened burger menu at (30, 30) on xpath=//div[@class='bm-burger-button']
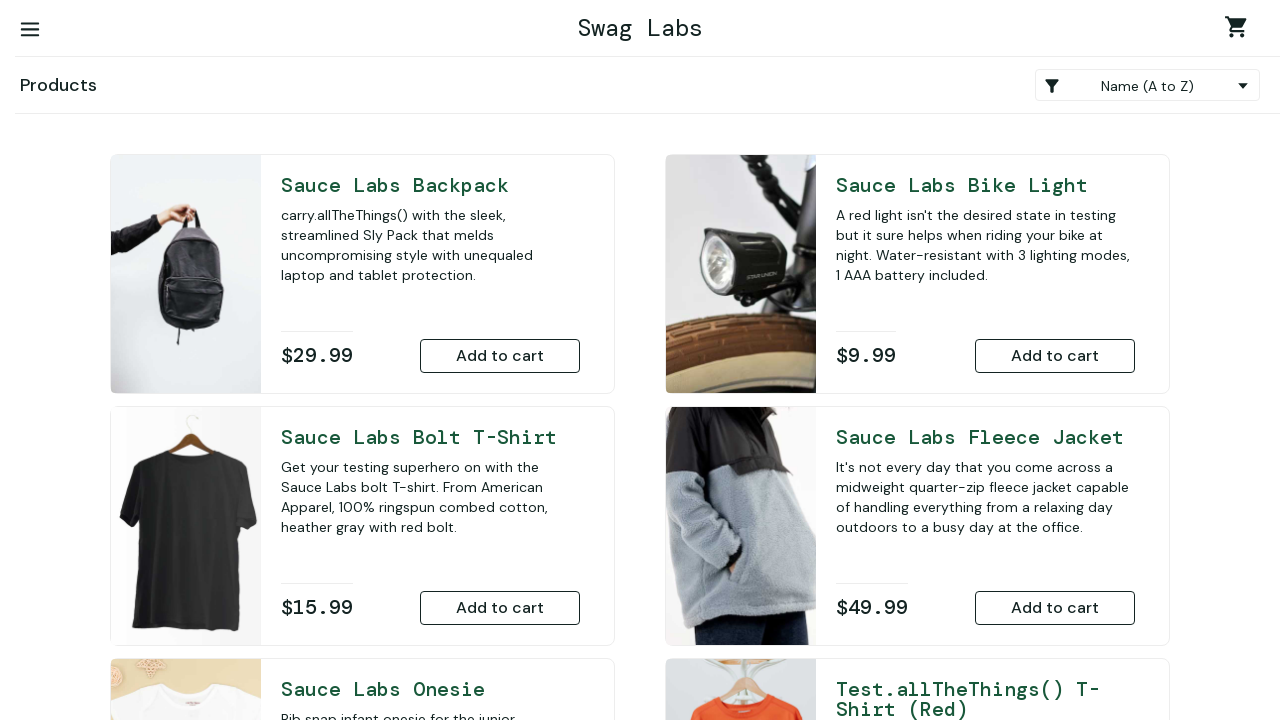

Clicked logout link at (150, 156) on xpath=//a[@id='logout_sidebar_link']
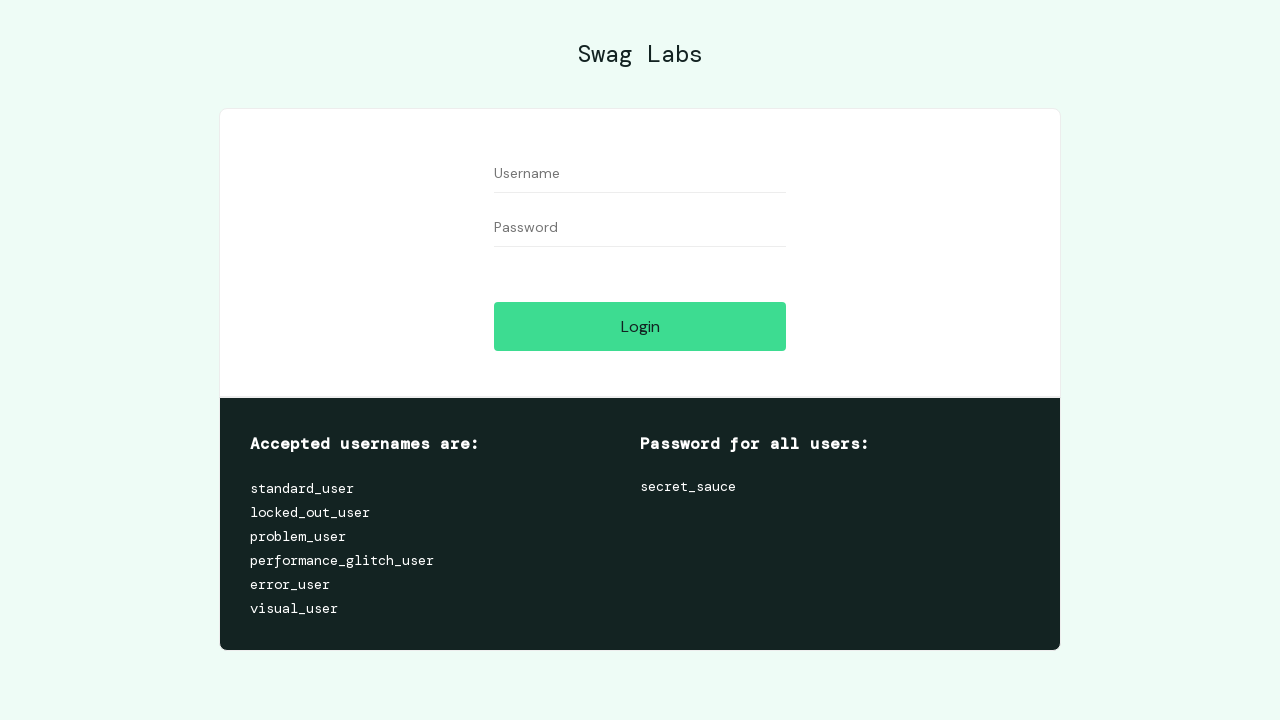

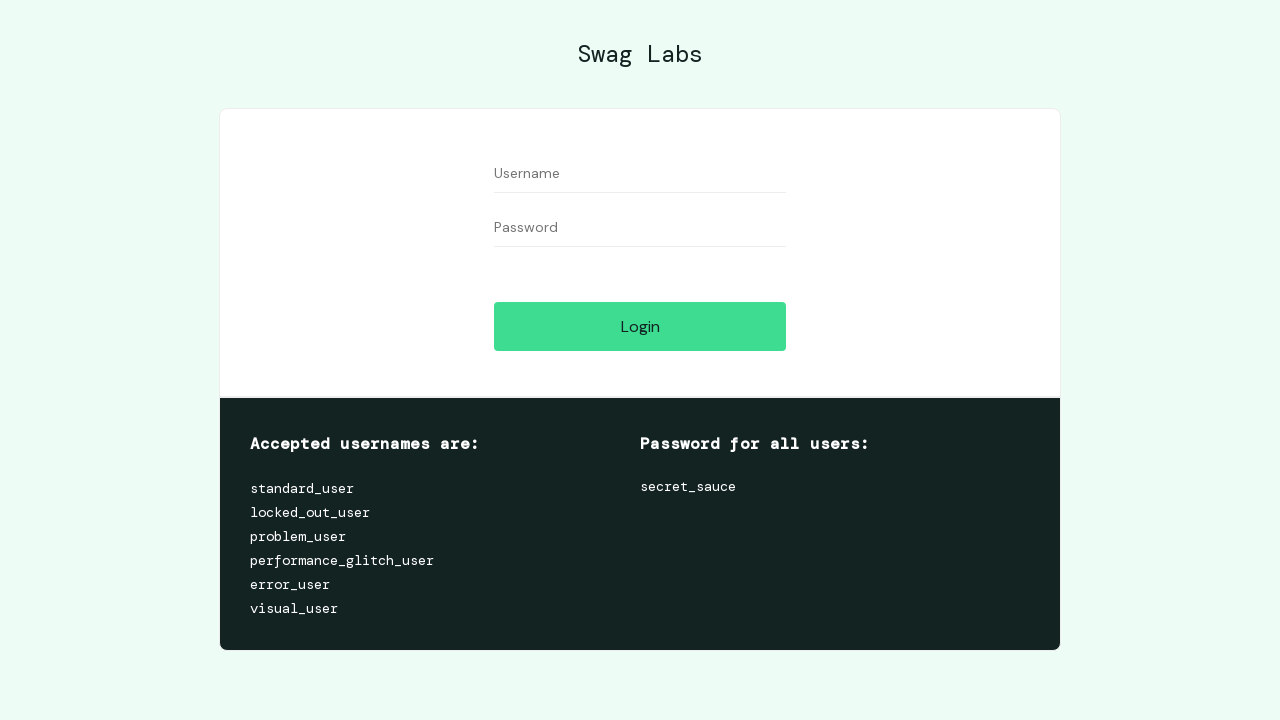